Tests a page with delayed element loading by waiting for a verify button to become clickable, clicking it, and verifying a success message is displayed.

Starting URL: http://suninjuly.github.io/wait2.html

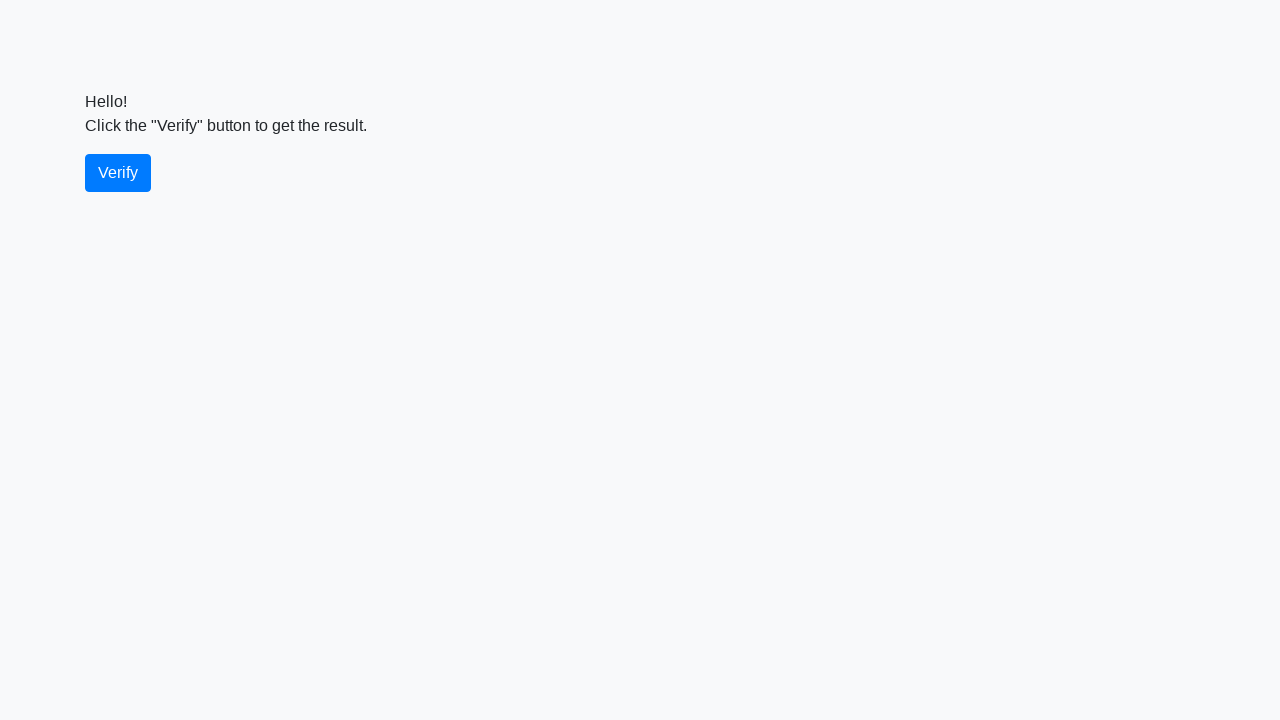

Waited for verify button to become visible
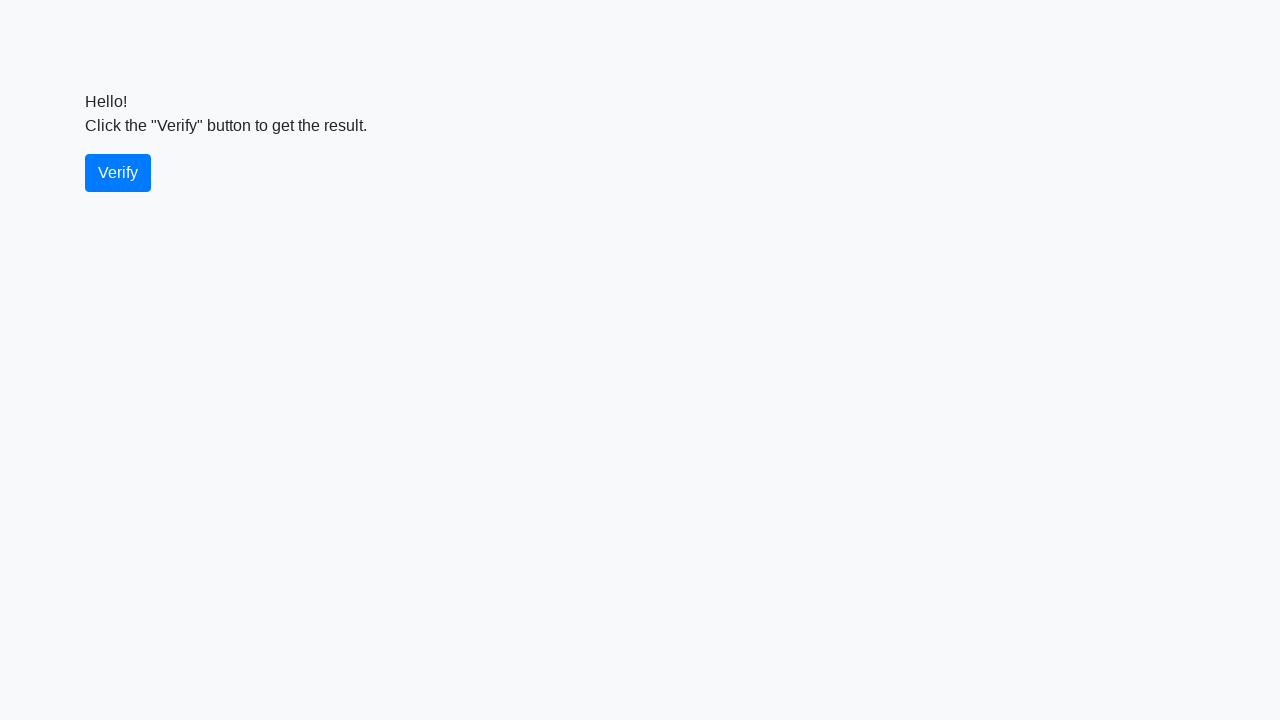

Clicked the verify button at (118, 173) on #verify
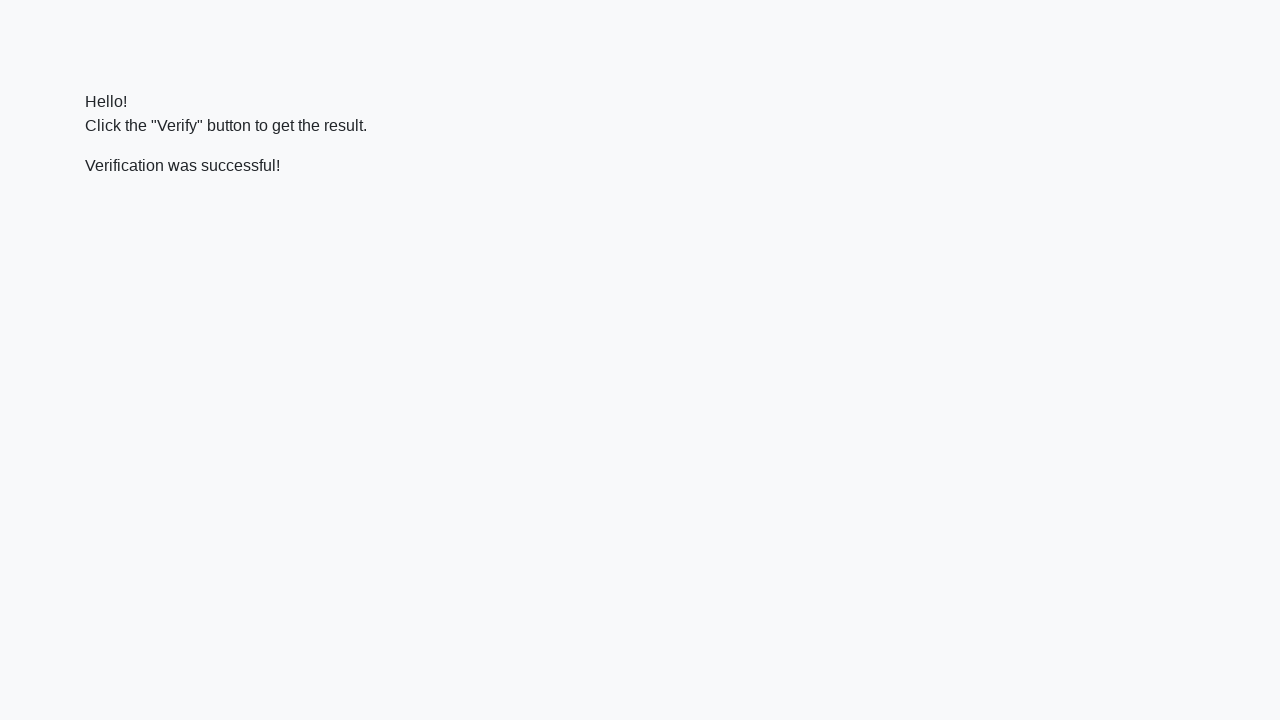

Waited for success message to become visible
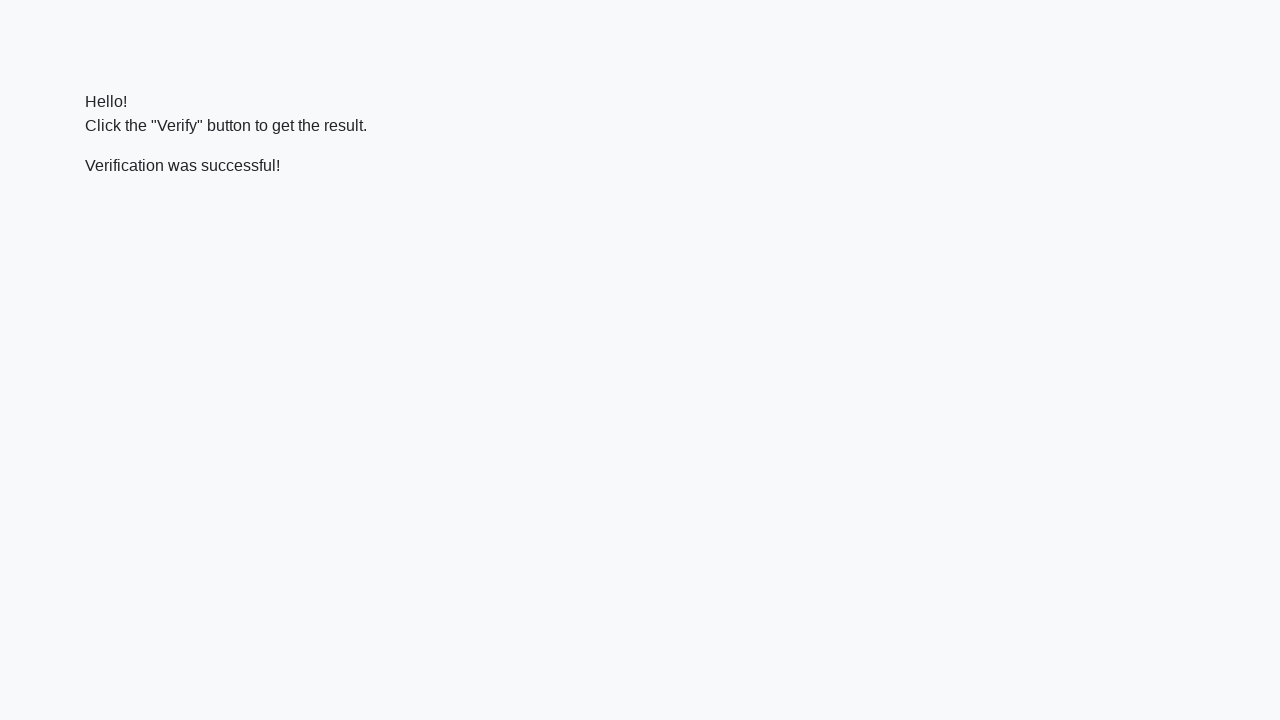

Verified that success message contains 'successful'
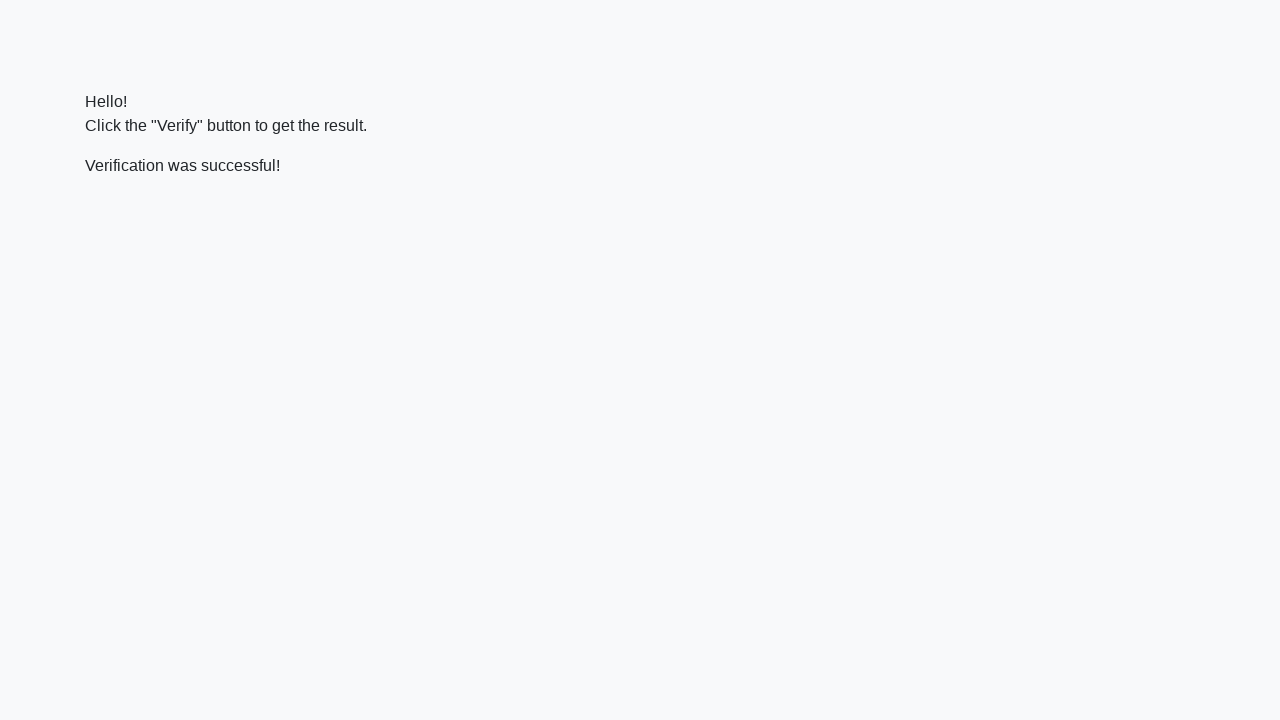

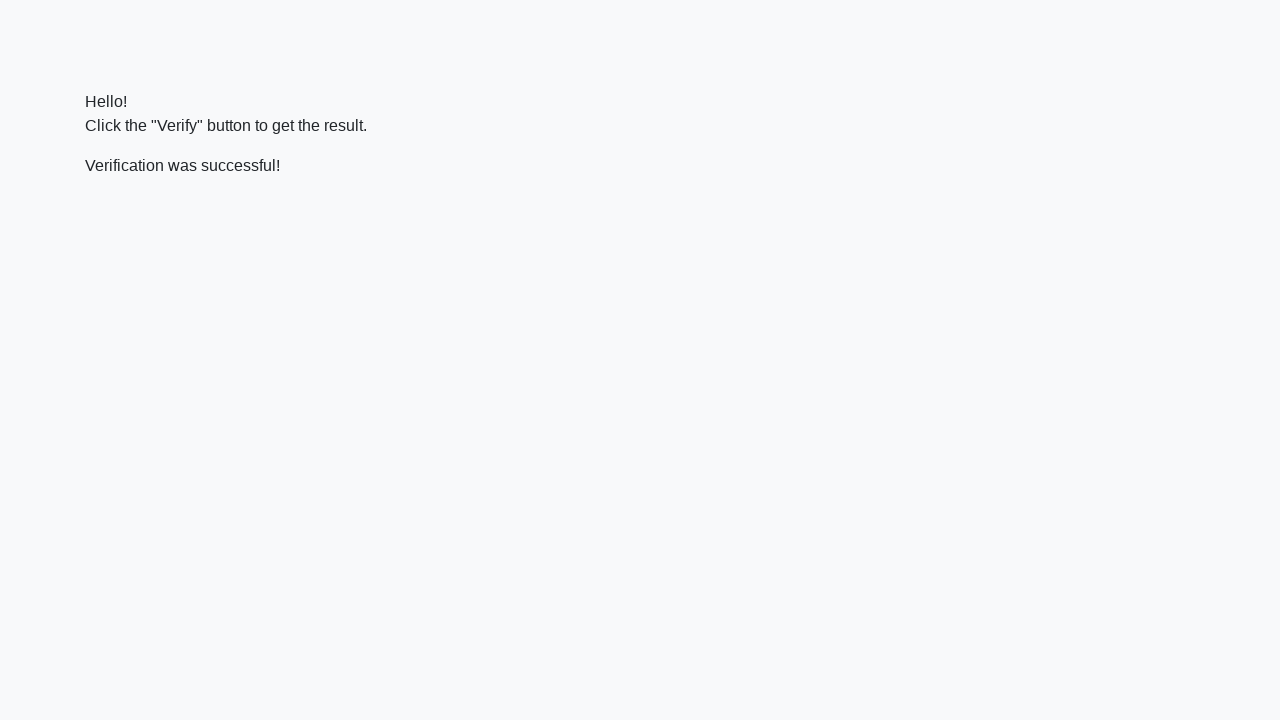